Tests different click actions on buttons including single click and right click, then verifies the corresponding messages appear

Starting URL: https://demoqa.com/buttons

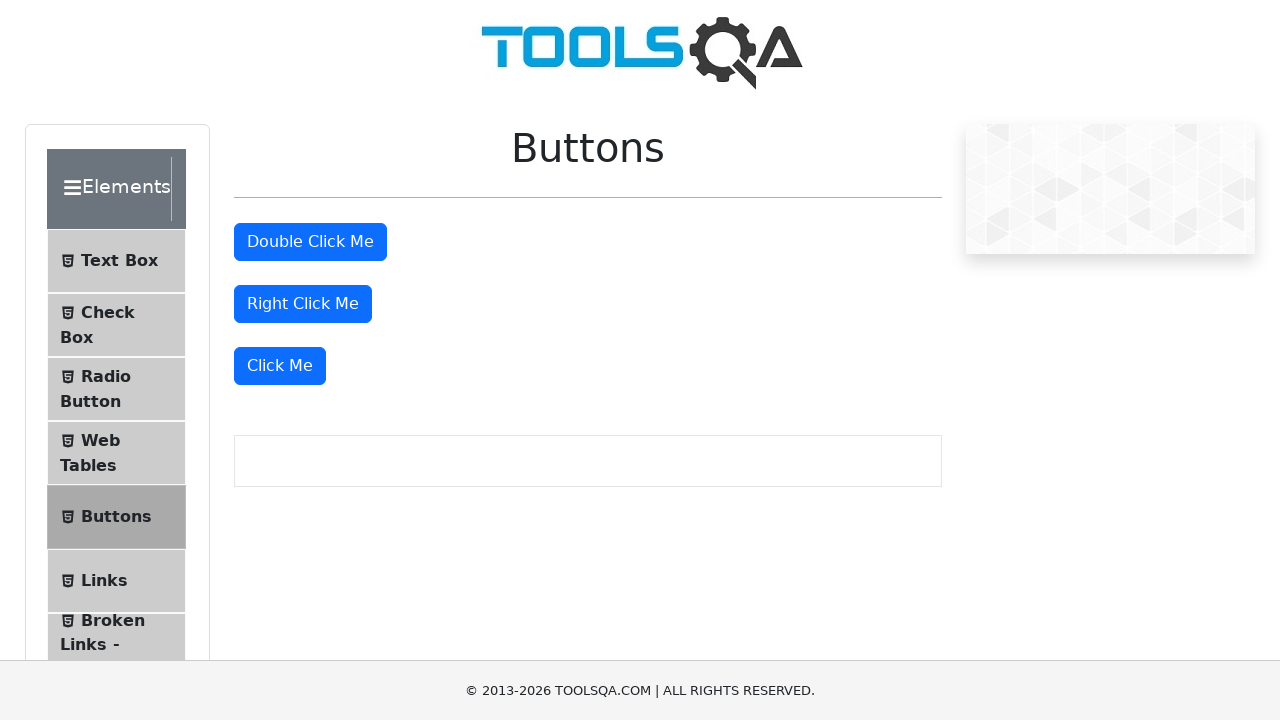

Clicked 'Click Me' button with single click at (280, 366) on xpath=//button[text()='Click Me']
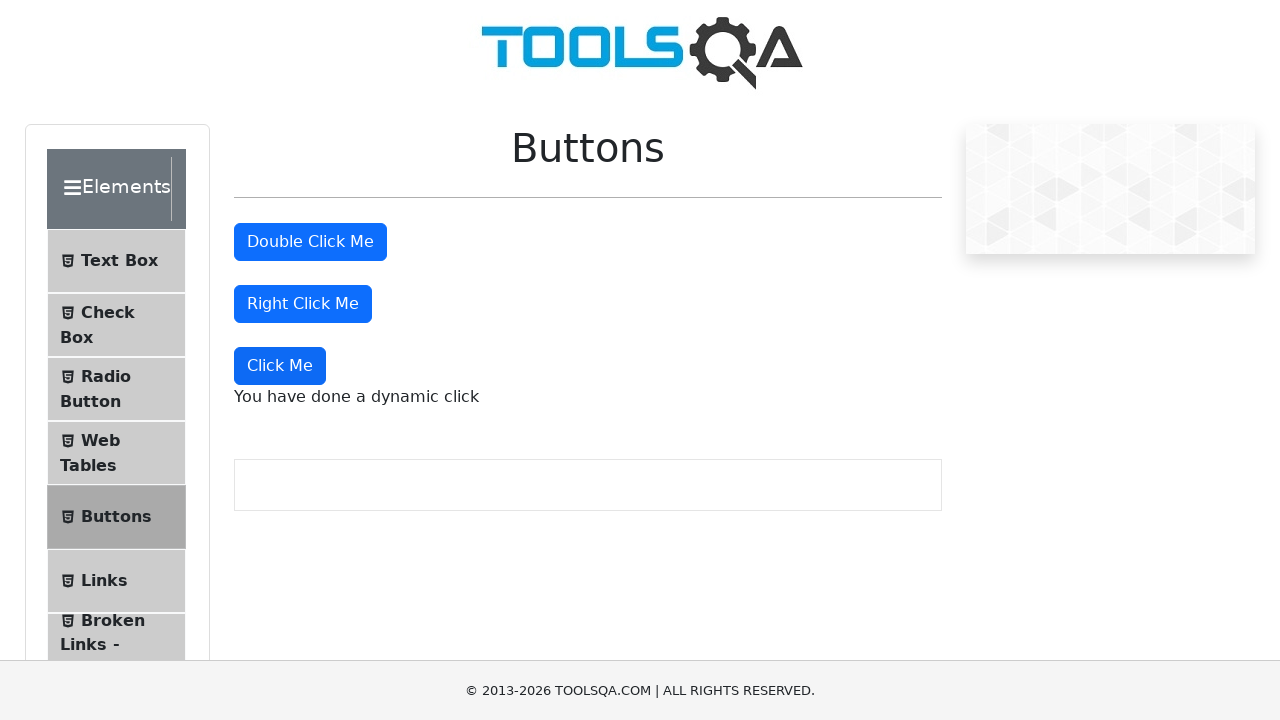

Single click message appeared
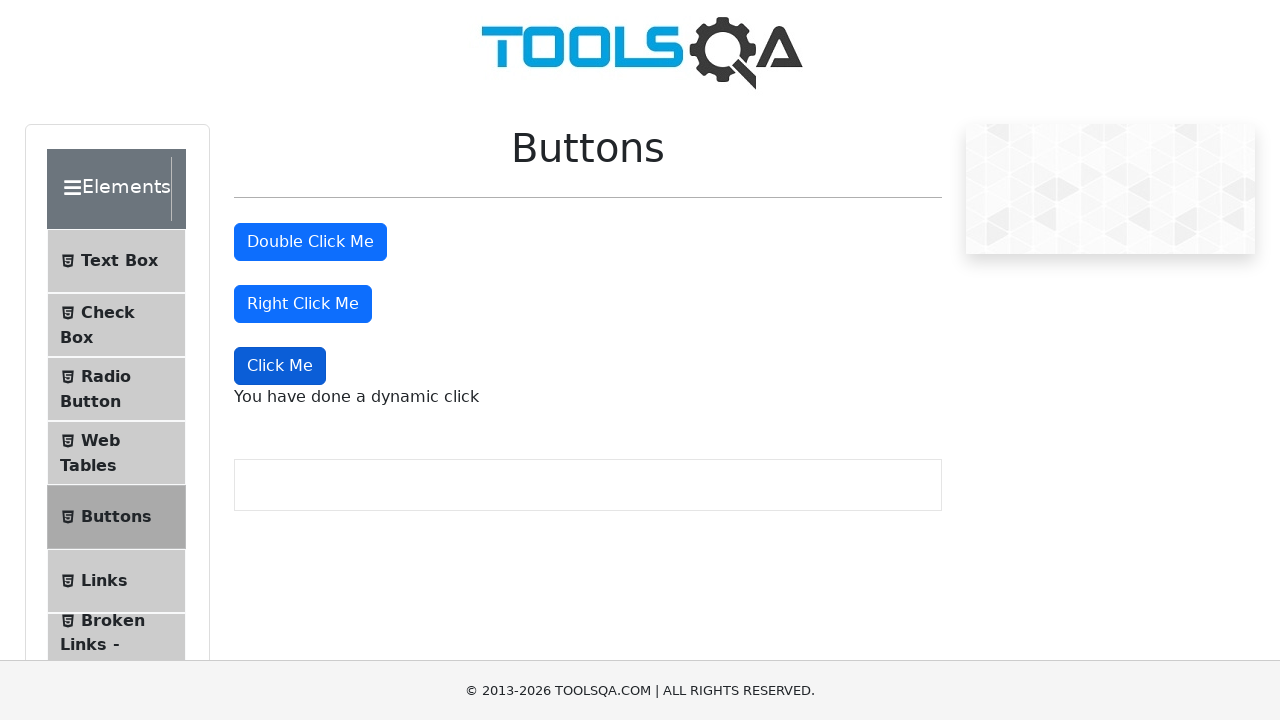

Right clicked on the right click button at (303, 304) on #rightClickBtn
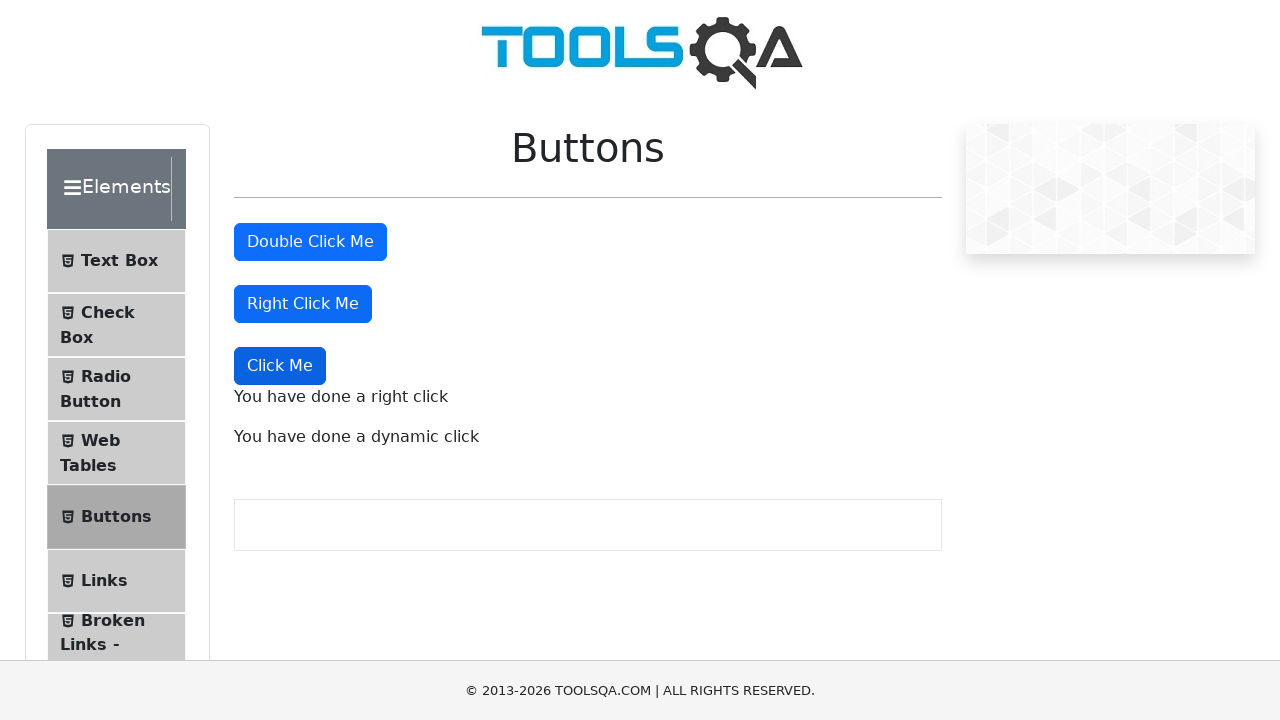

Right click message appeared
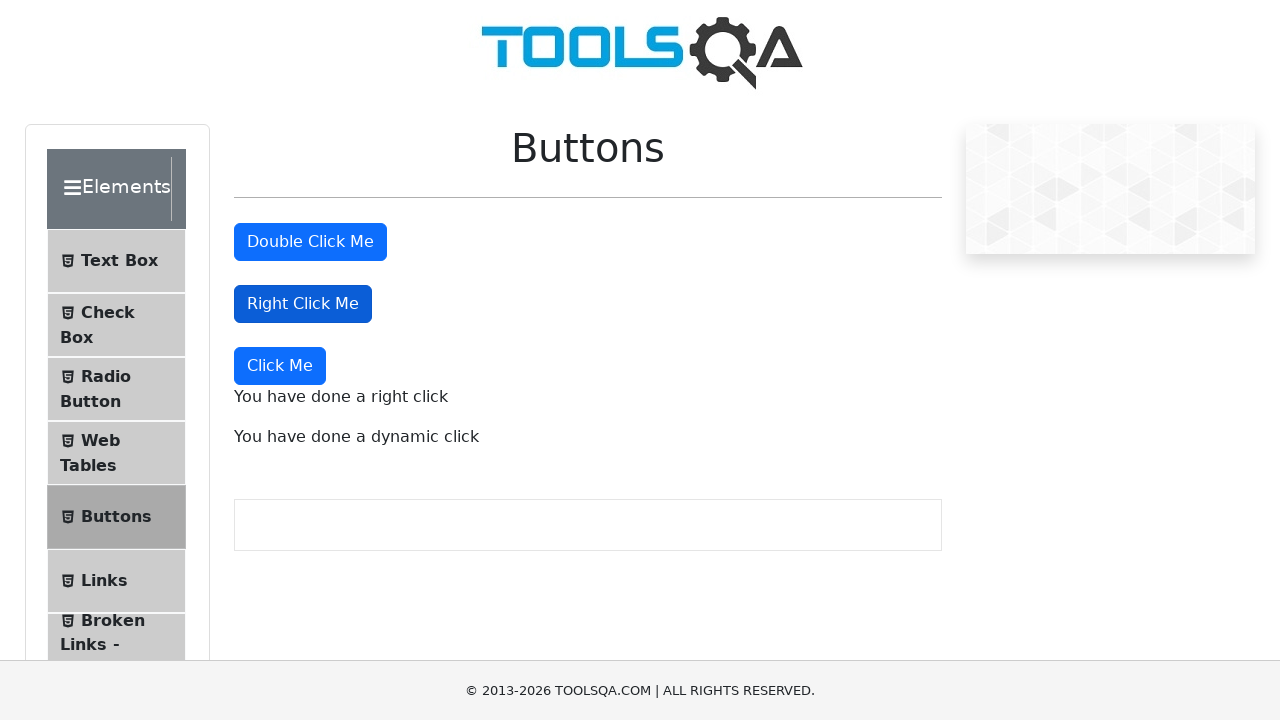

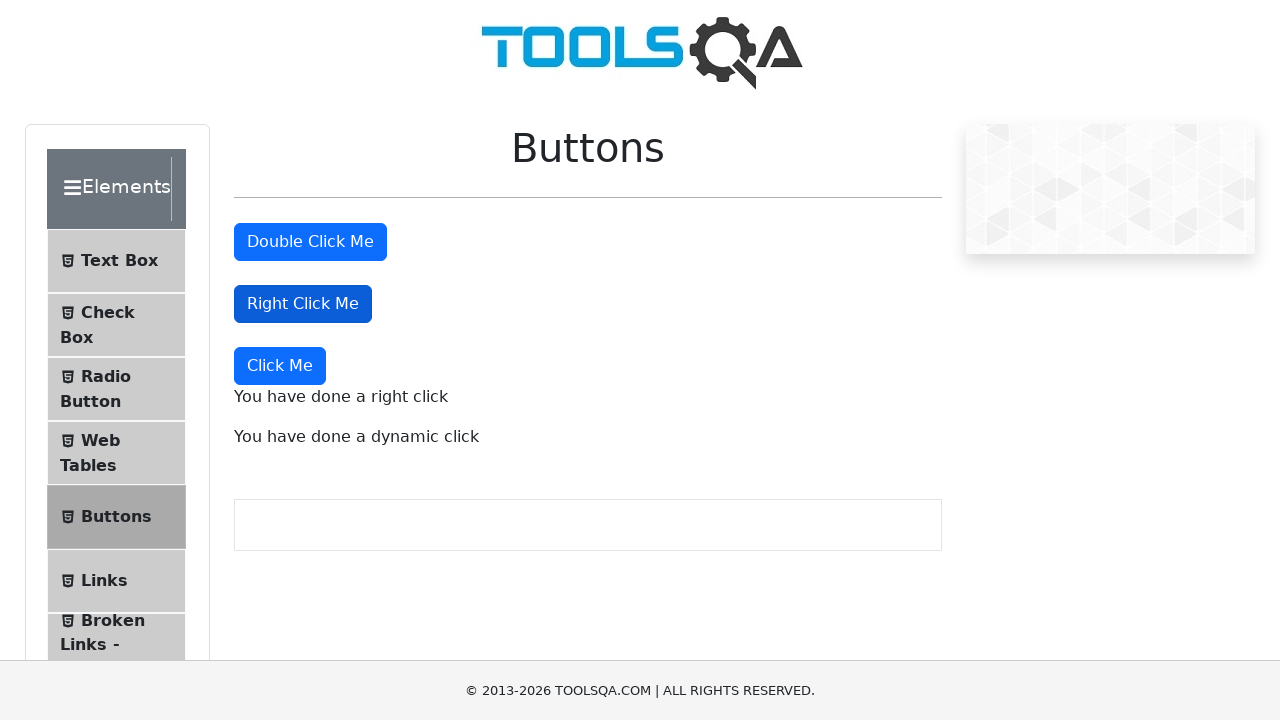